Tests adding todo items by filling the input field and pressing Enter, verifying that items are added to the list.

Starting URL: https://demo.playwright.dev/todomvc

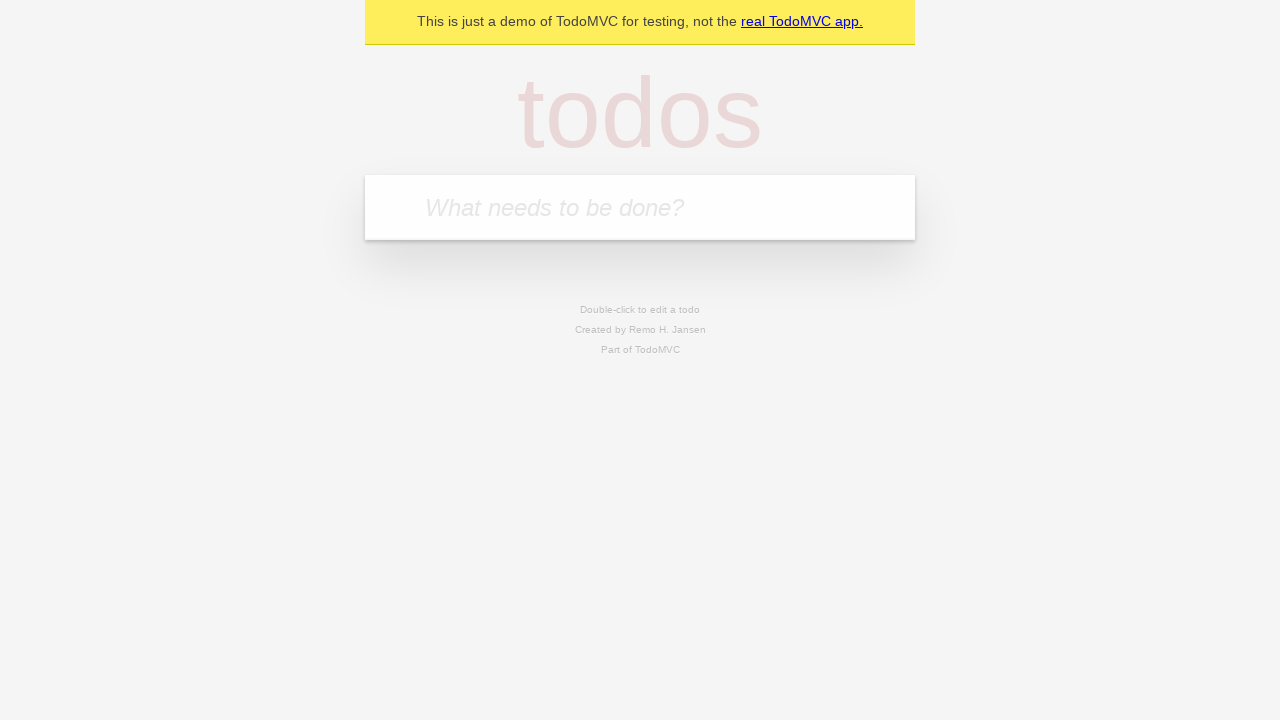

Filled todo input with 'buy some cheese' on internal:attr=[placeholder="What needs to be done?"i]
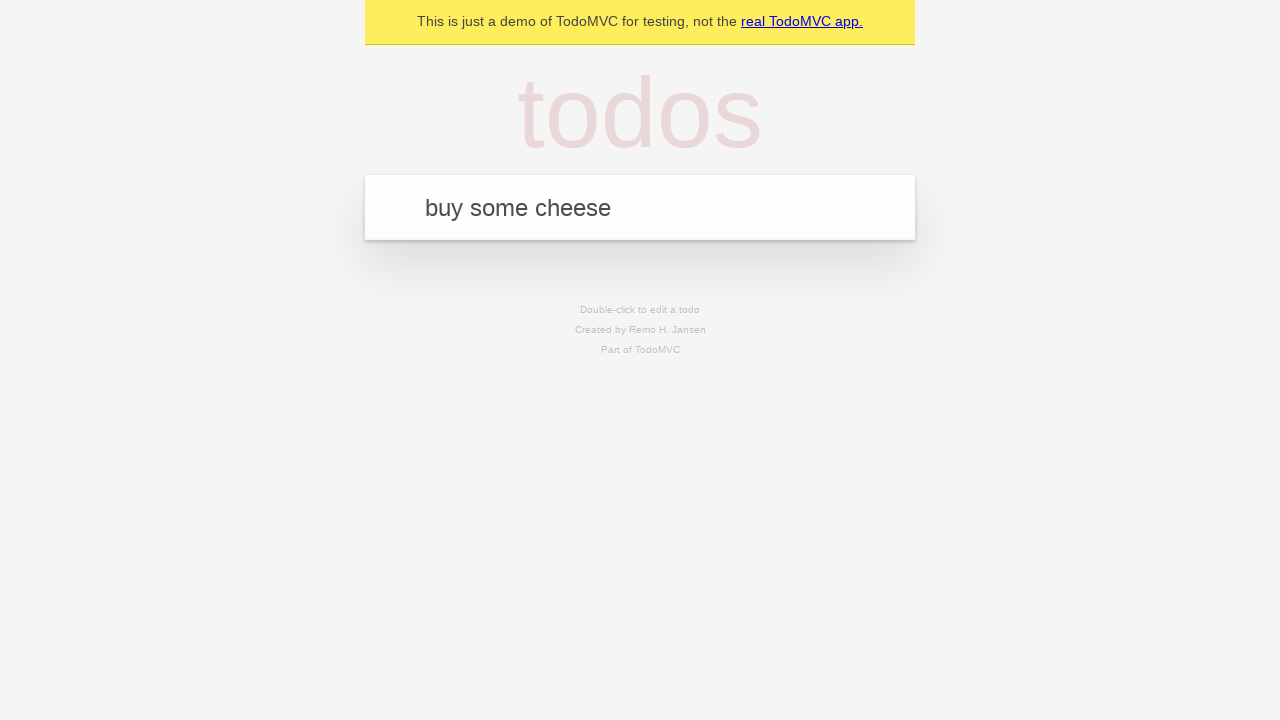

Pressed Enter to add first todo item on internal:attr=[placeholder="What needs to be done?"i]
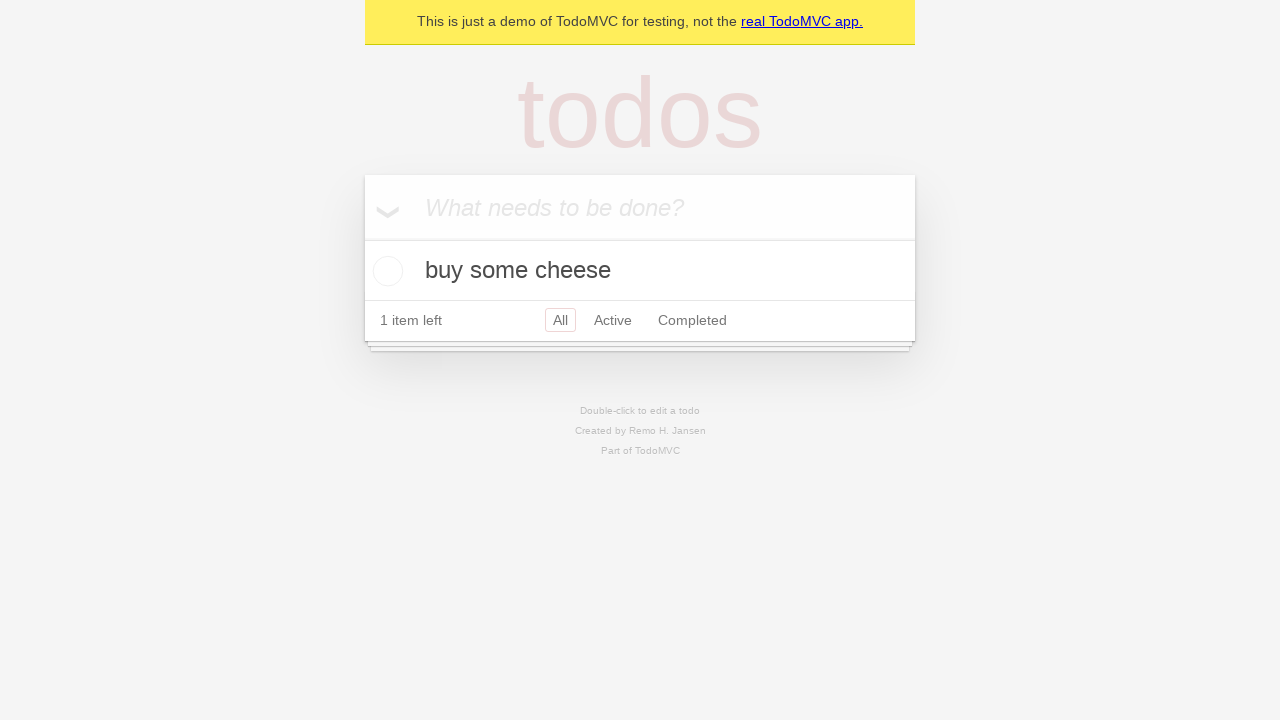

First todo item appeared in the list
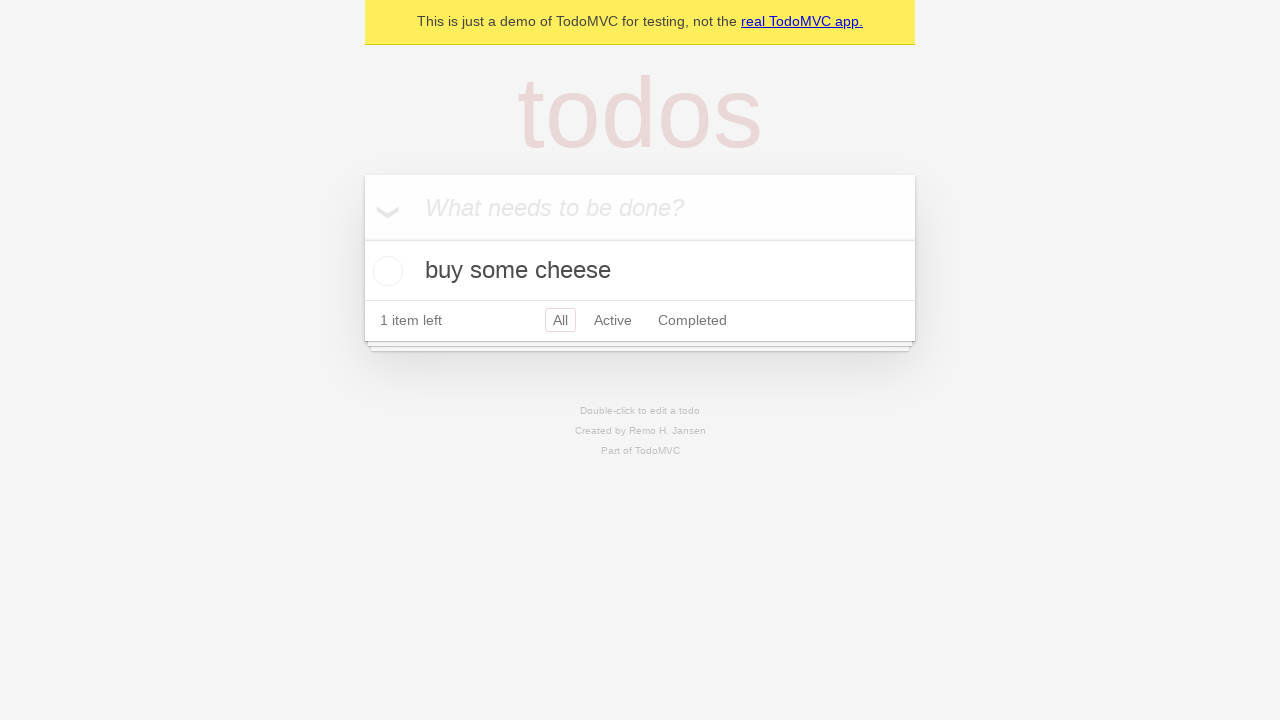

Filled todo input with 'feed the cat' on internal:attr=[placeholder="What needs to be done?"i]
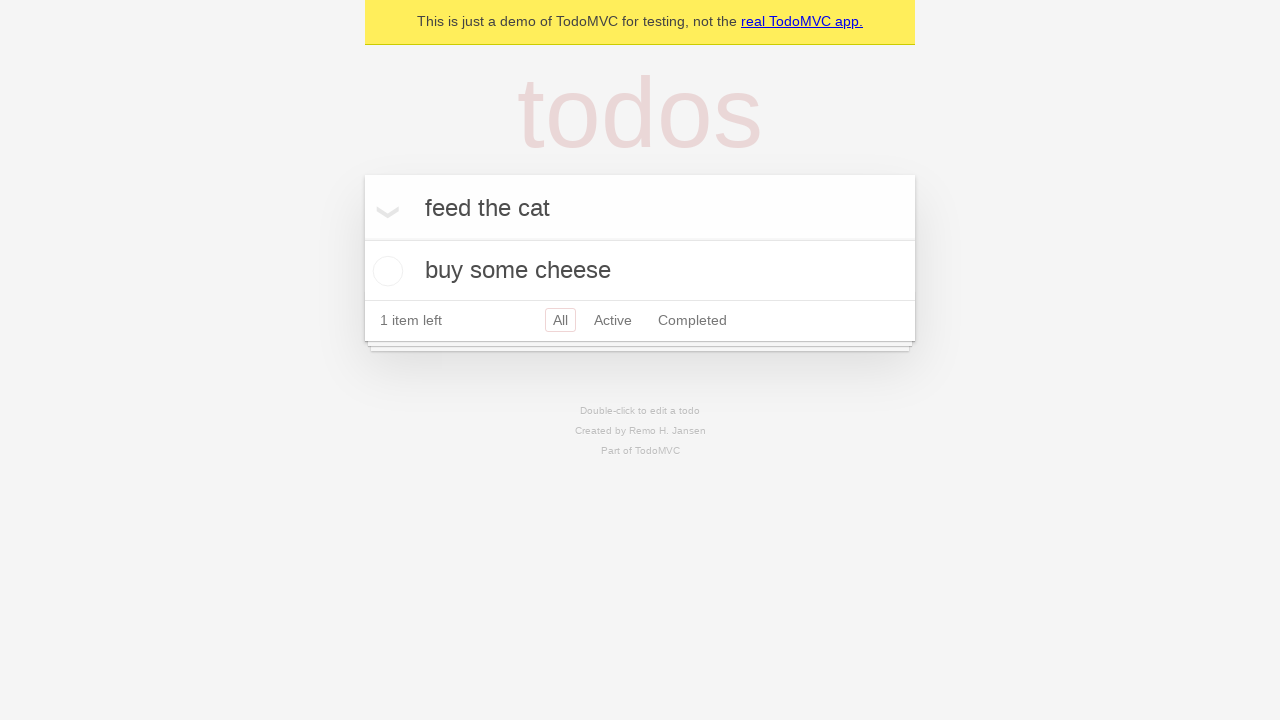

Pressed Enter to add second todo item on internal:attr=[placeholder="What needs to be done?"i]
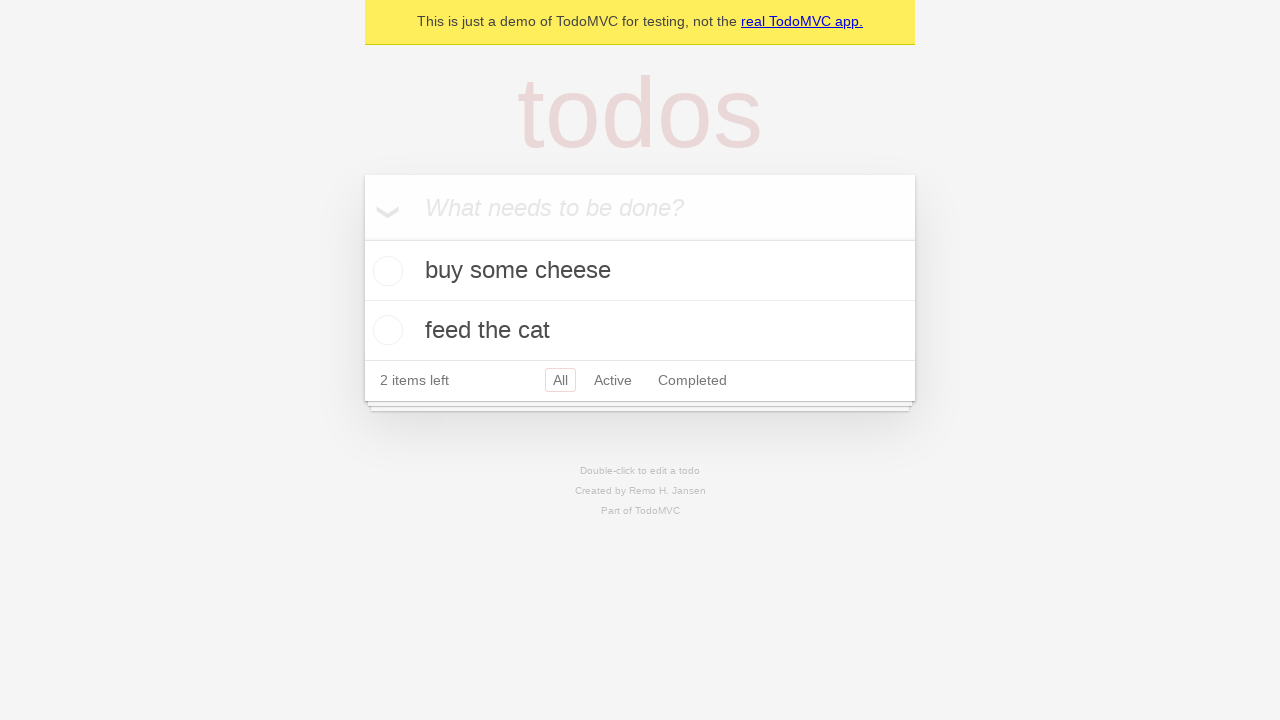

Both todo items are now visible in the list
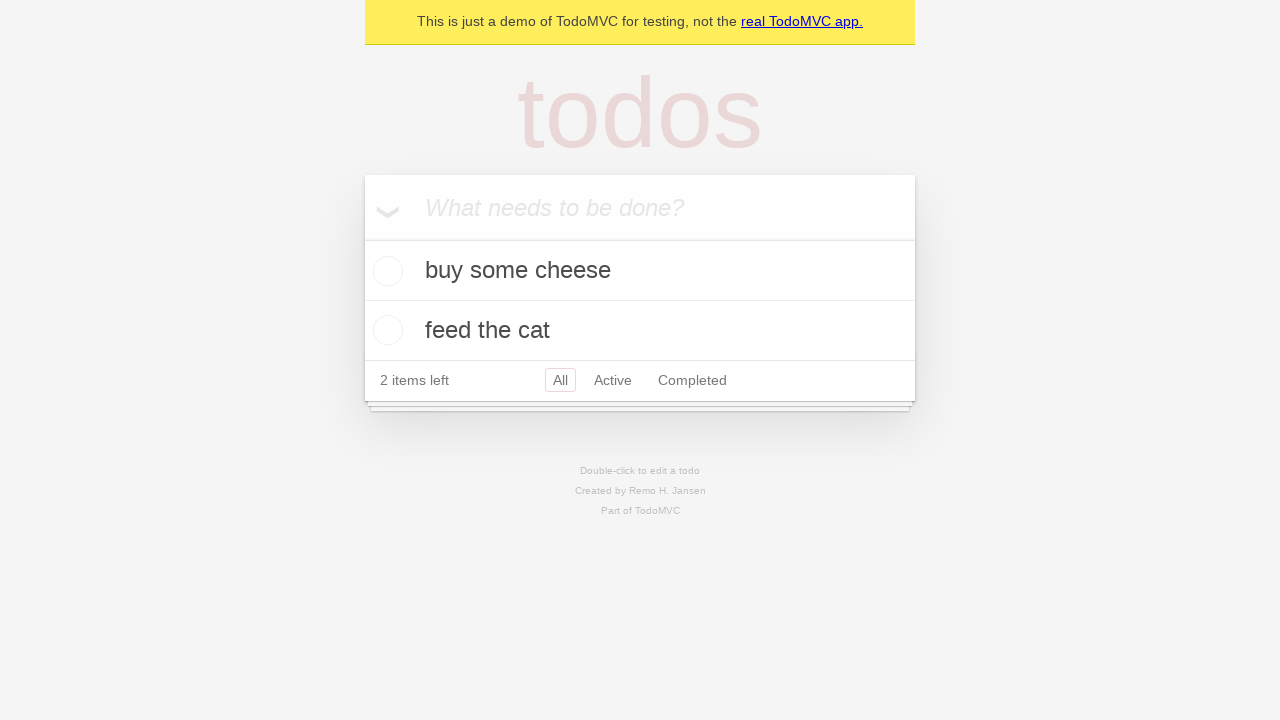

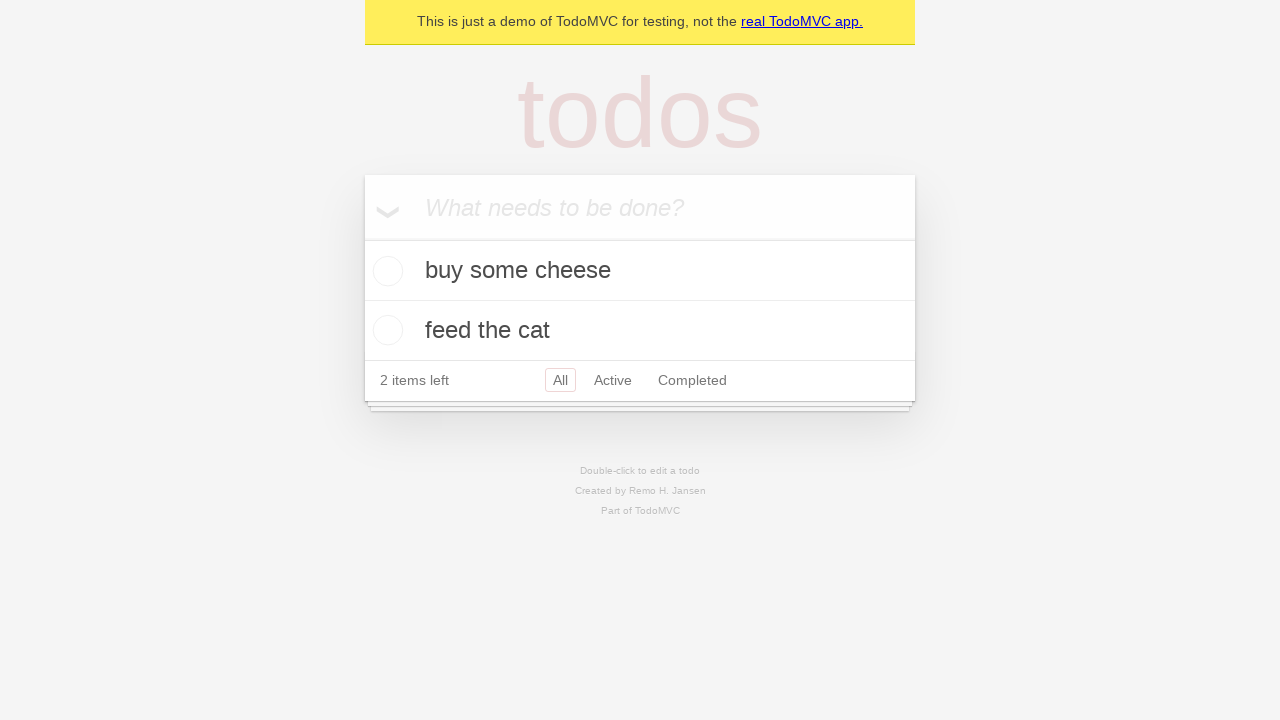